Tests a TodoMVC application by adding three todo items, marking one as complete, and filtering between active and completed todos to verify counts

Starting URL: https://demo.playwright.dev/todomvc/#/

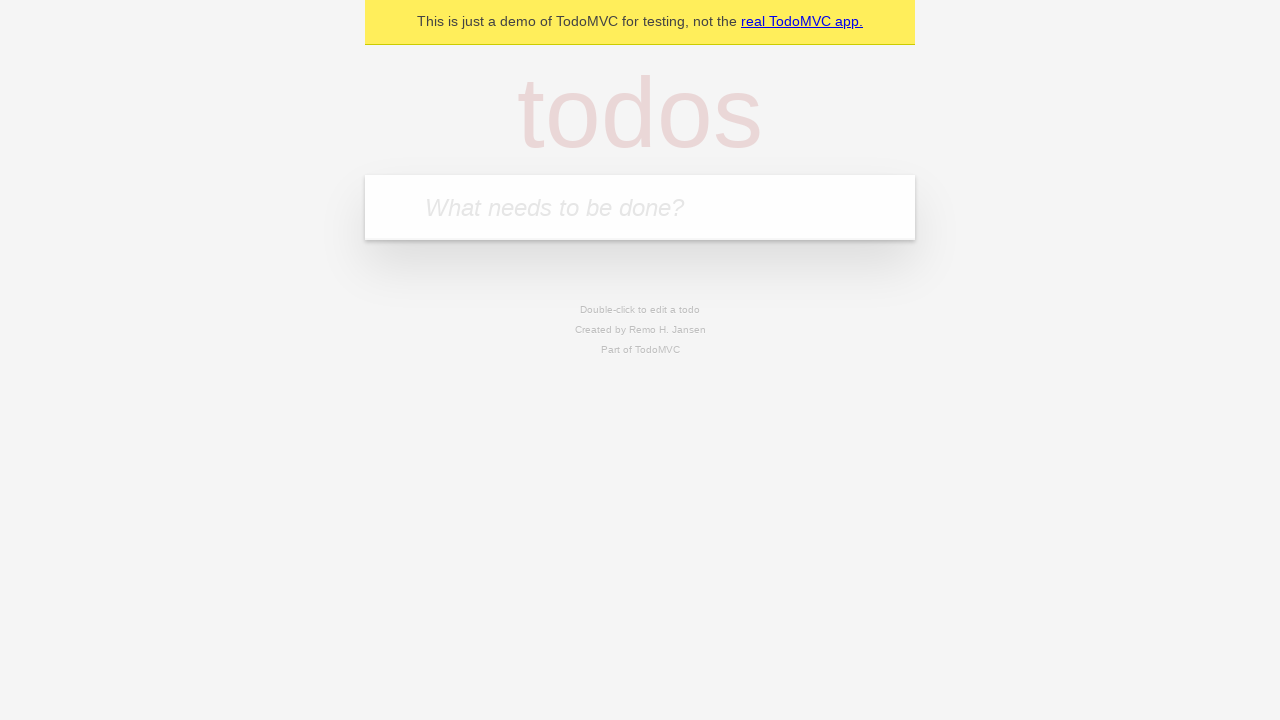

Clicked on todo input field at (640, 207) on internal:attr=[placeholder="What needs to be done?"i]
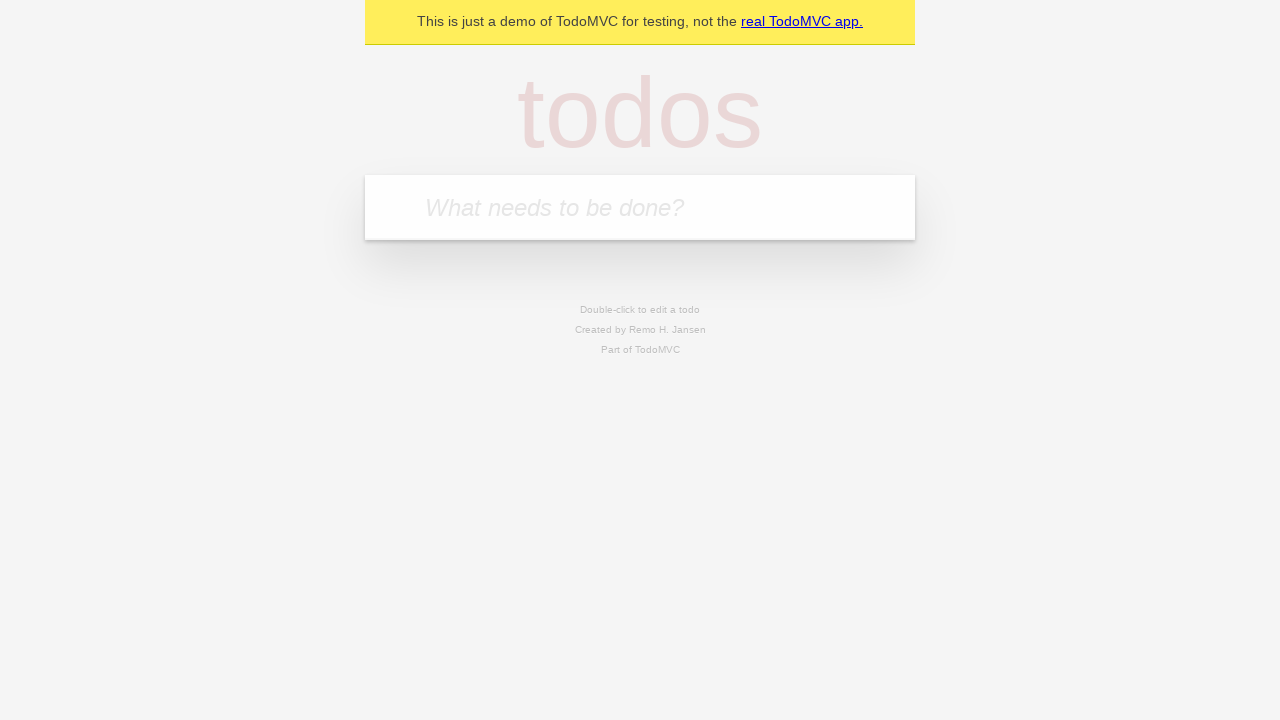

Filled first todo item 'my name is krishil' on internal:attr=[placeholder="What needs to be done?"i]
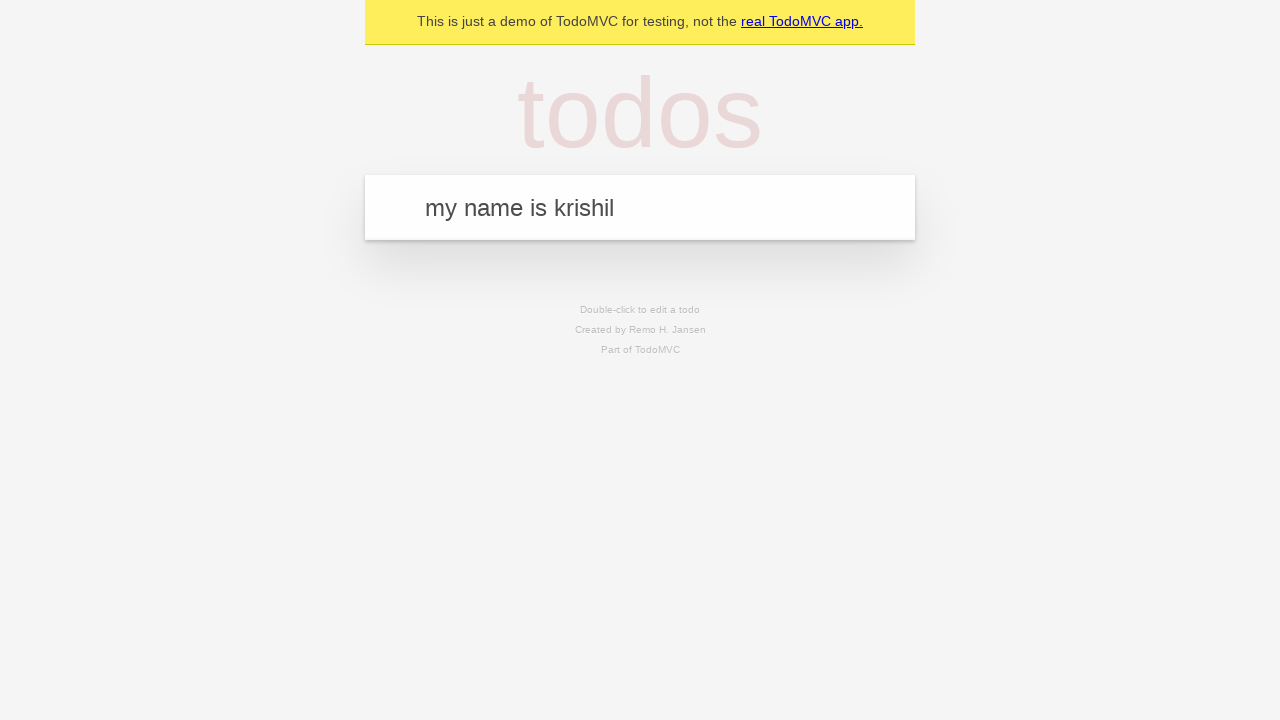

Pressed Enter to add first todo on internal:attr=[placeholder="What needs to be done?"i]
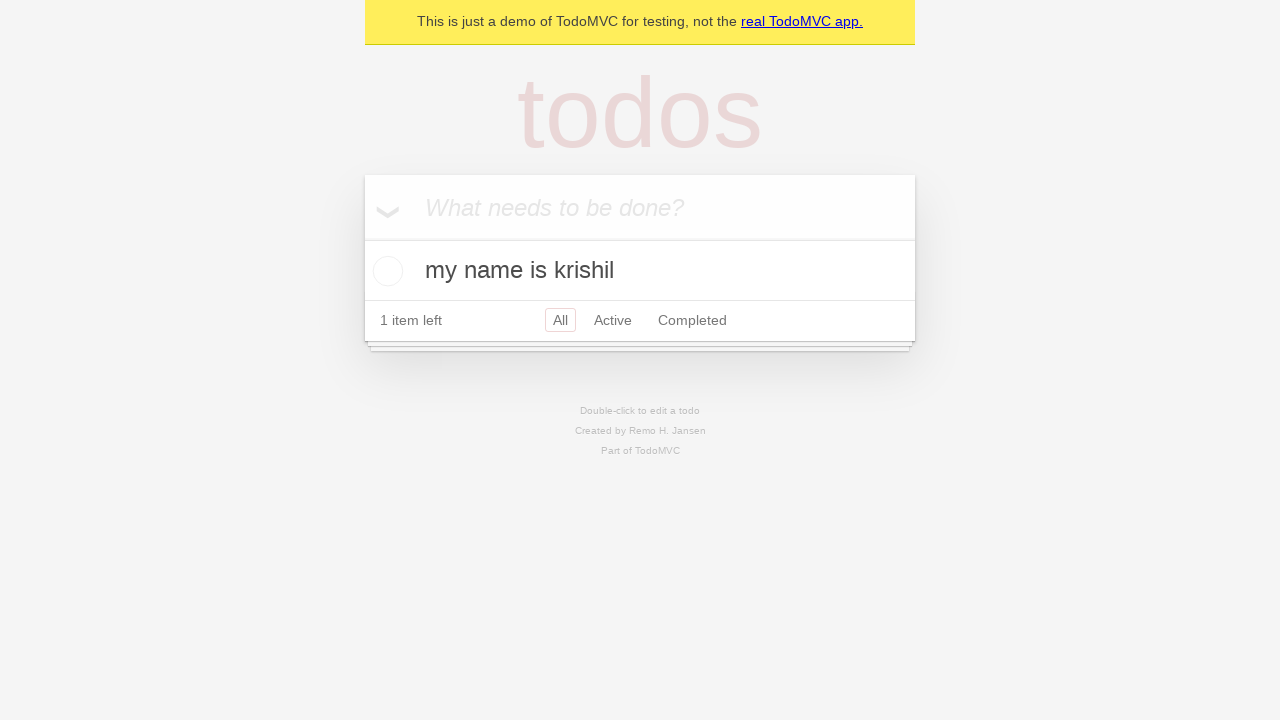

Filled second todo item 'i am fullstack developer' on internal:attr=[placeholder="What needs to be done?"i]
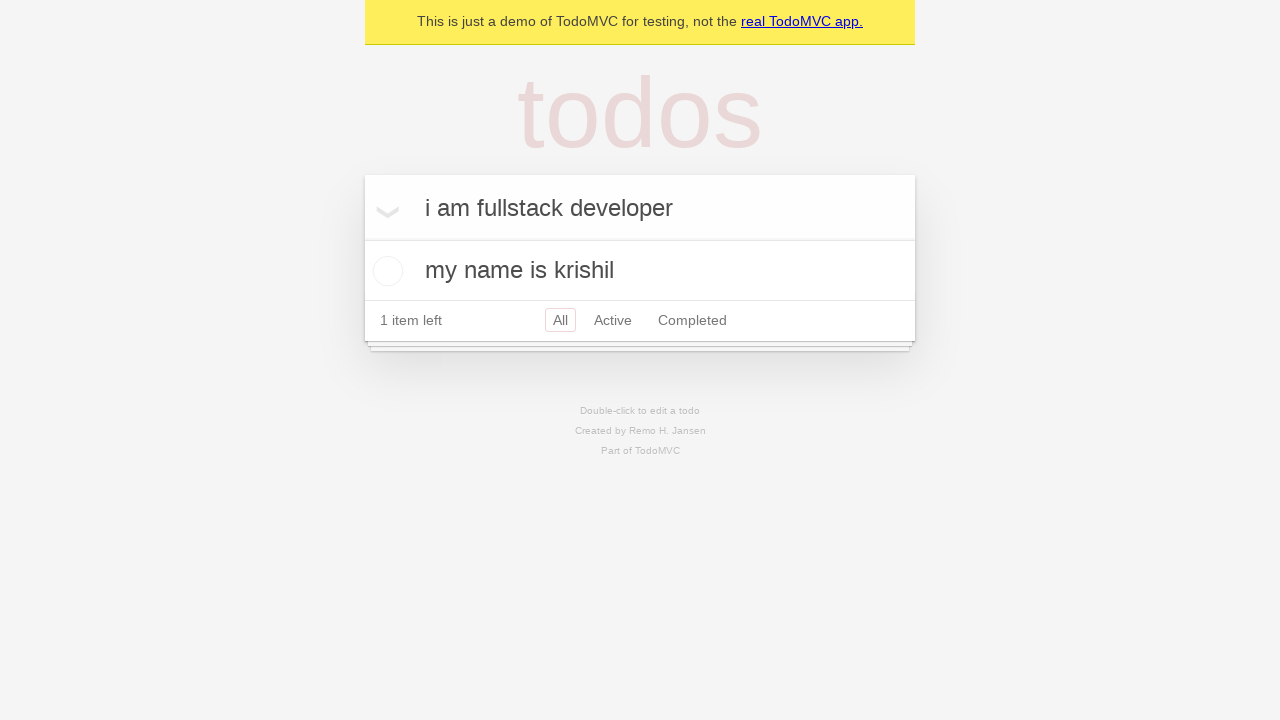

Pressed Enter to add second todo on internal:attr=[placeholder="What needs to be done?"i]
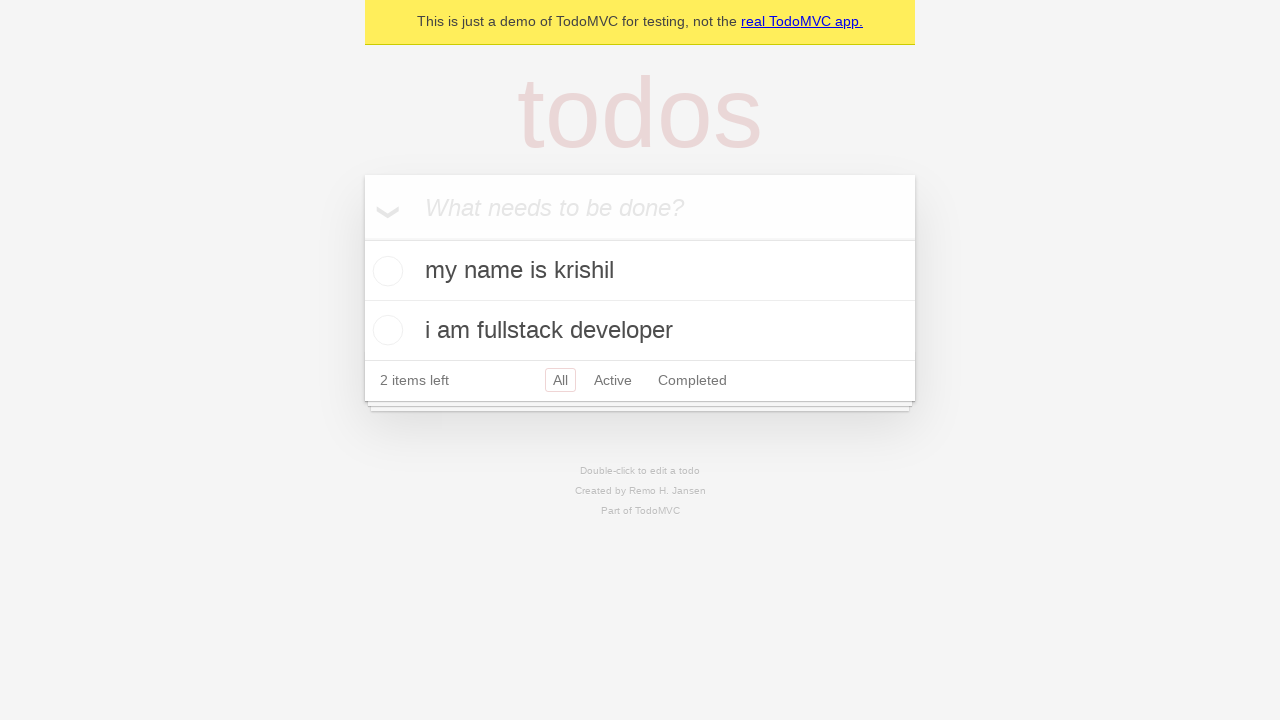

Clicked on todo input field to add third todo at (640, 207) on internal:attr=[placeholder="What needs to be done?"i]
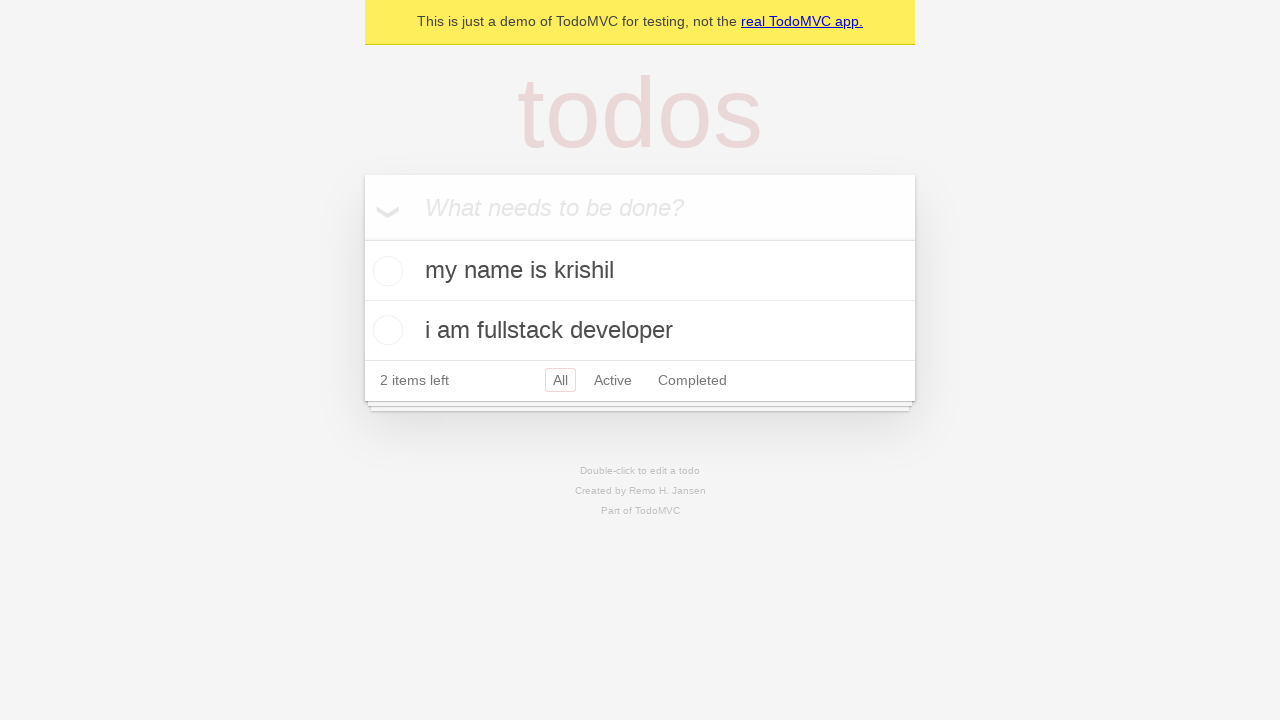

Filled third todo item 'add new' on internal:attr=[placeholder="What needs to be done?"i]
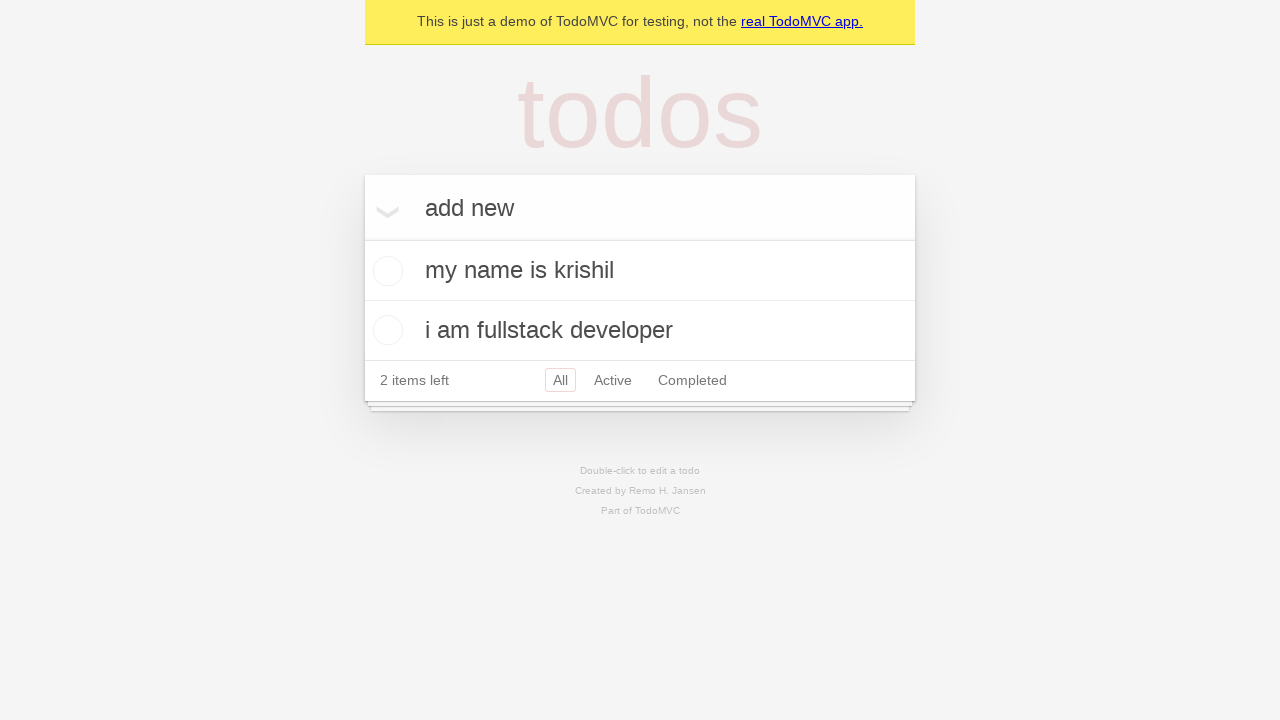

Pressed Enter to add third todo on internal:attr=[placeholder="What needs to be done?"i]
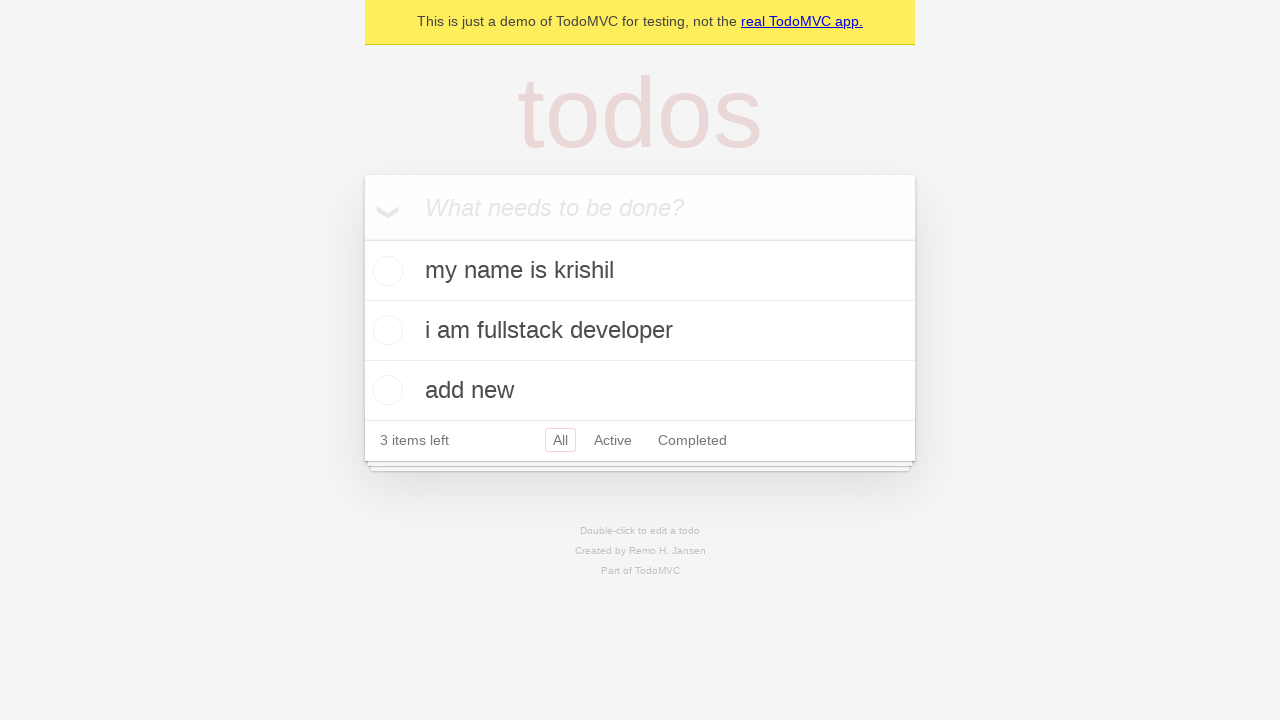

Verified 3 todo items exist on the page
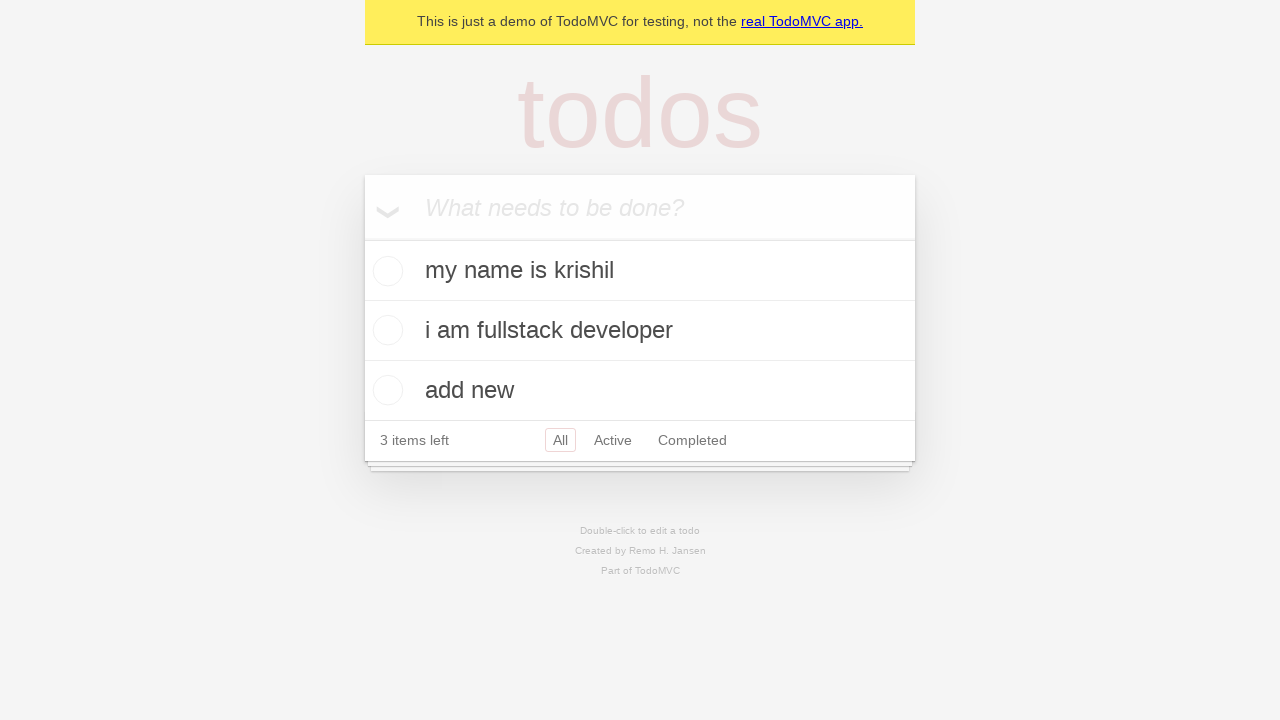

Marked second todo 'i am fullstack developer' as complete at (385, 330) on li >> internal:has-text="i am fullstack developer"i >> internal:label="Toggle To
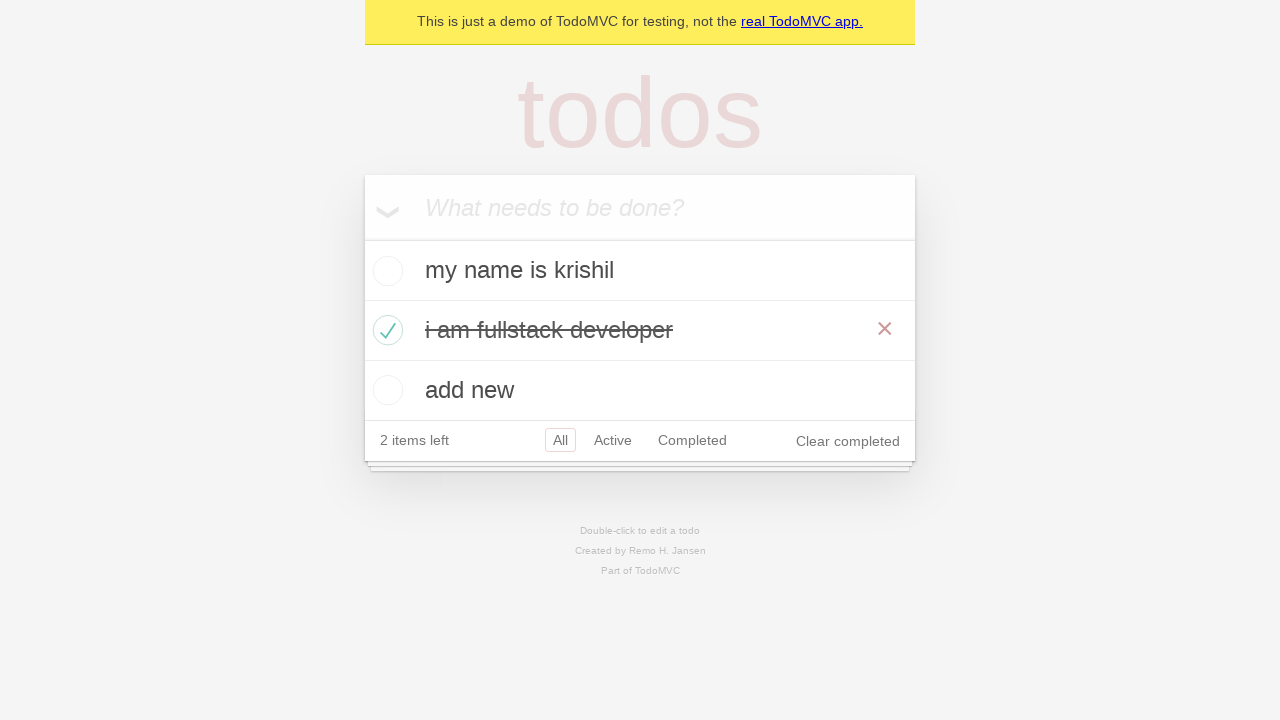

Clicked Active filter to show only active todos at (613, 440) on internal:role=link[name="Active"i]
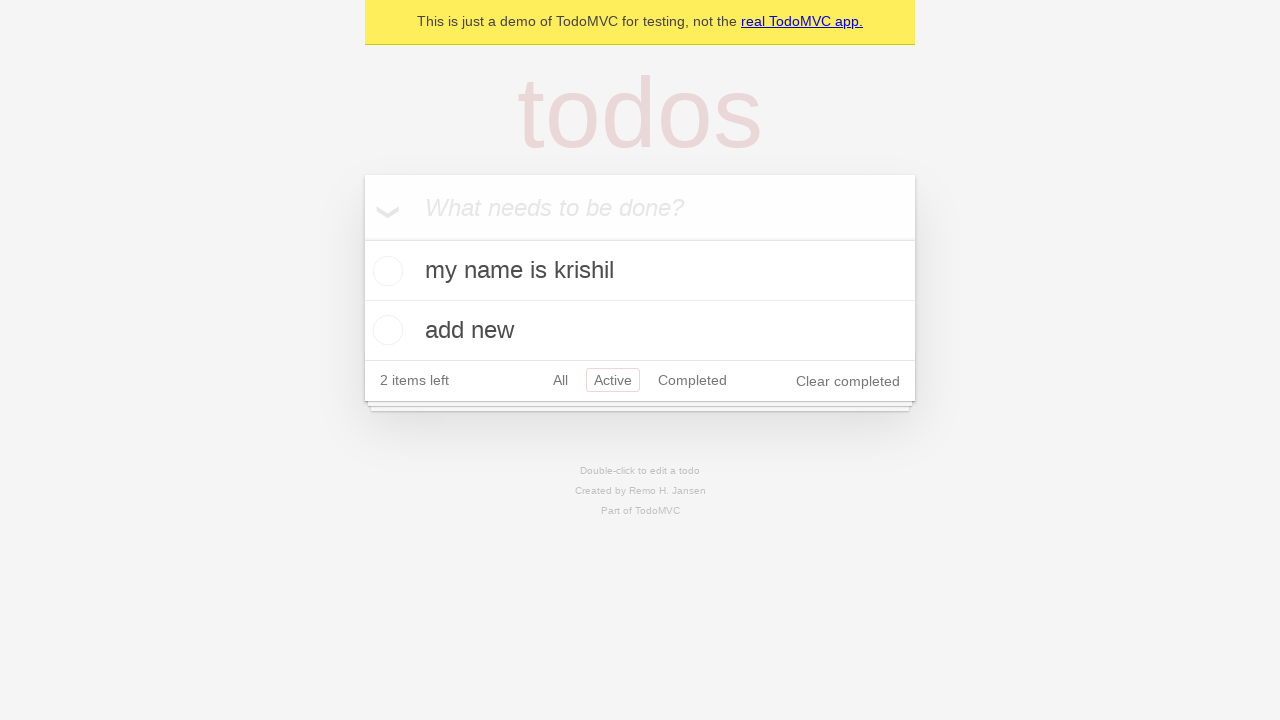

Clicked Completed filter to show only completed todos at (692, 380) on internal:role=link[name="Completed"i]
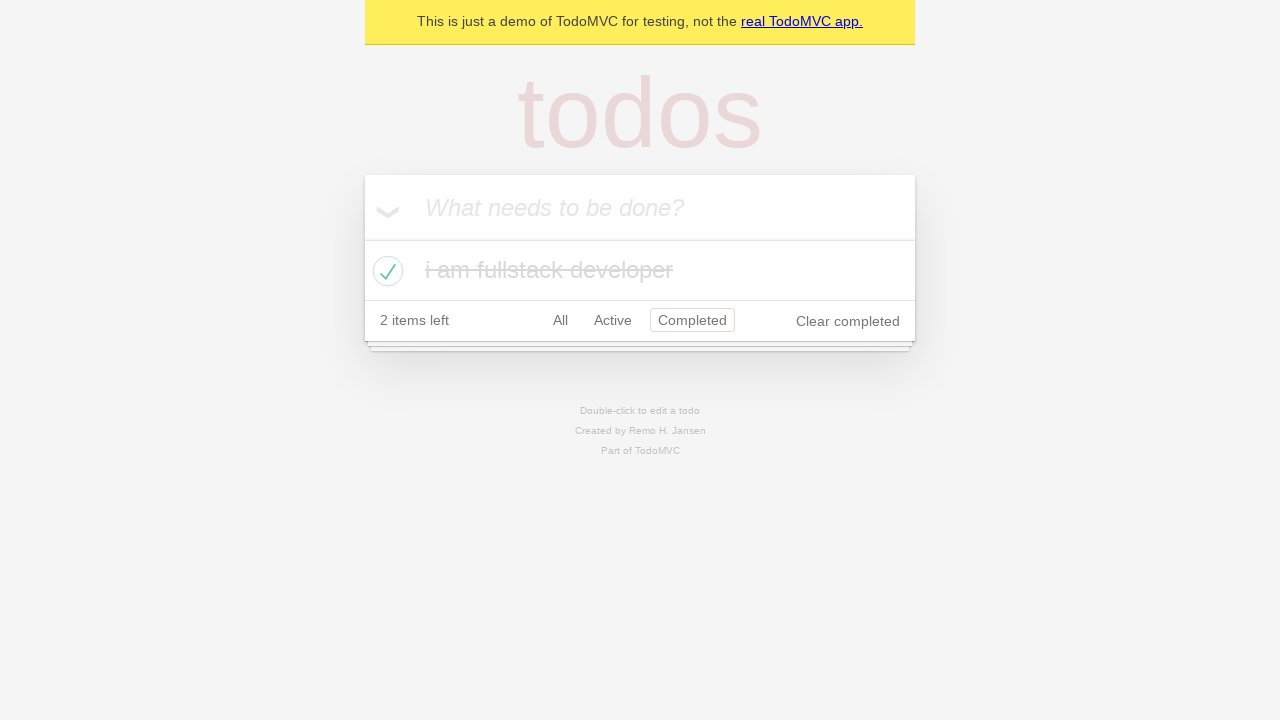

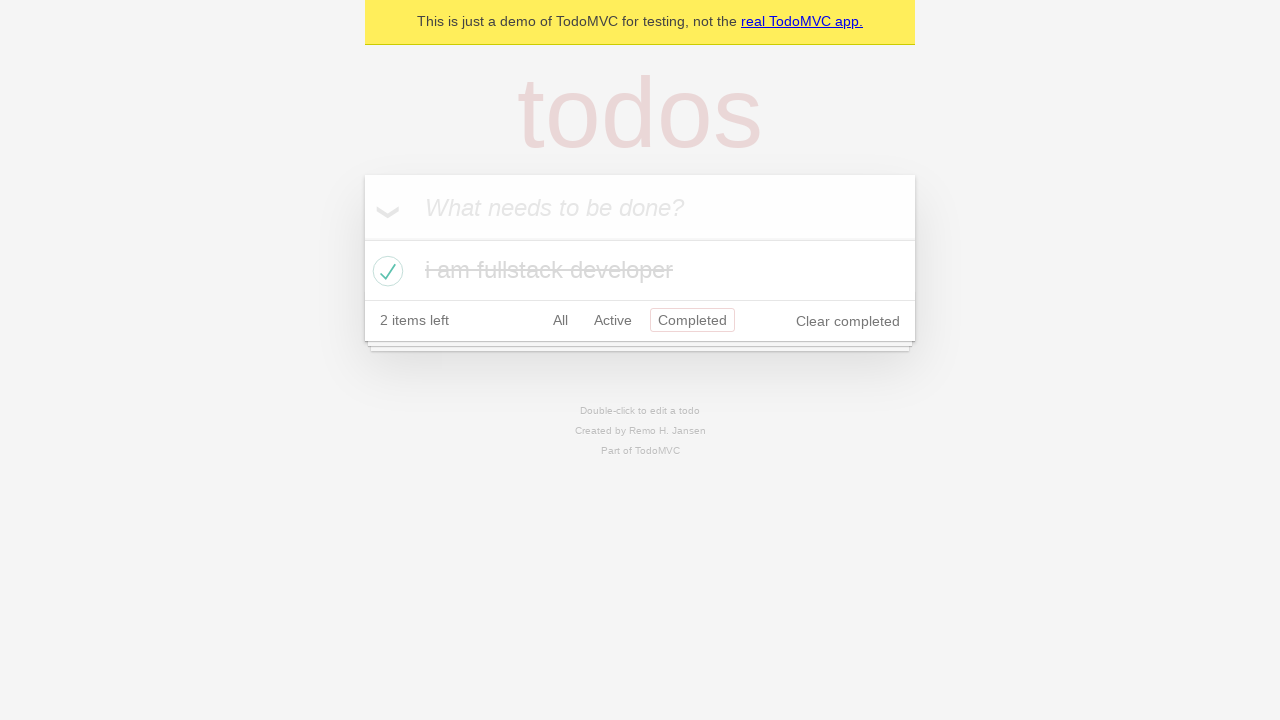